Tests drag and drop functionality on jQuery UI demo page by dragging an element and dropping it onto a target

Starting URL: http://jqueryui.com/droppable/

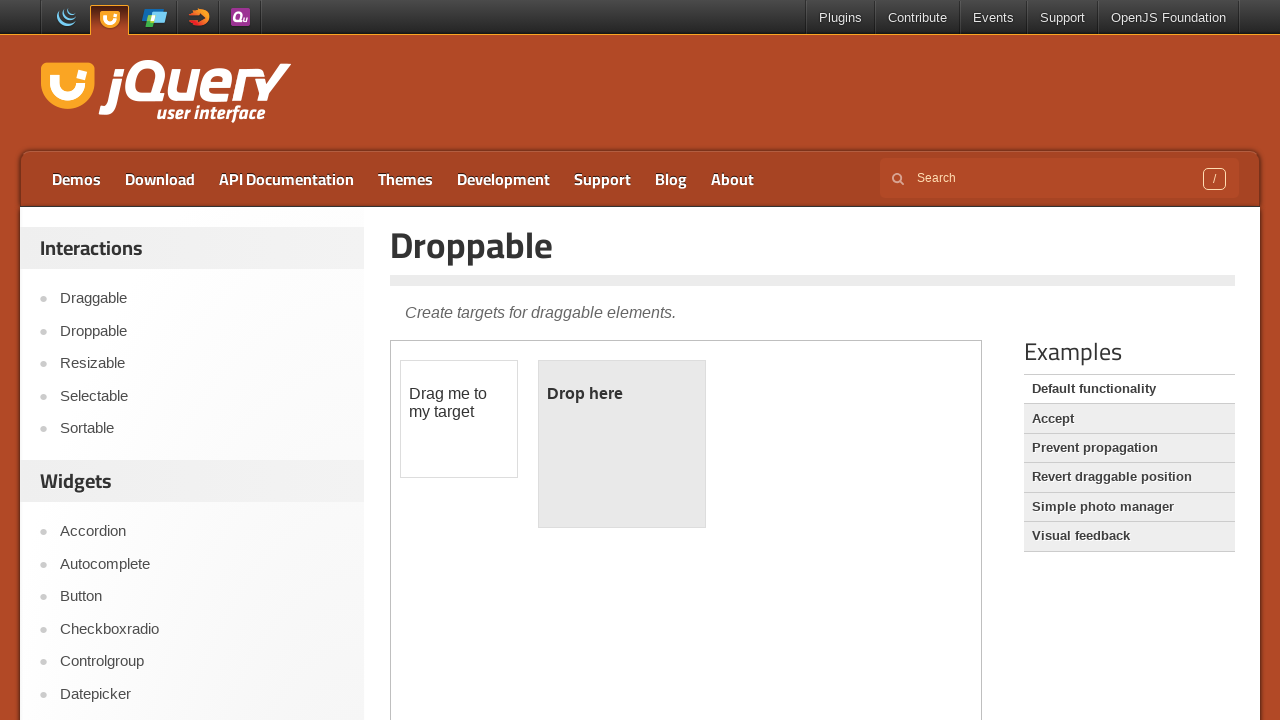

Located and switched to demo iframe
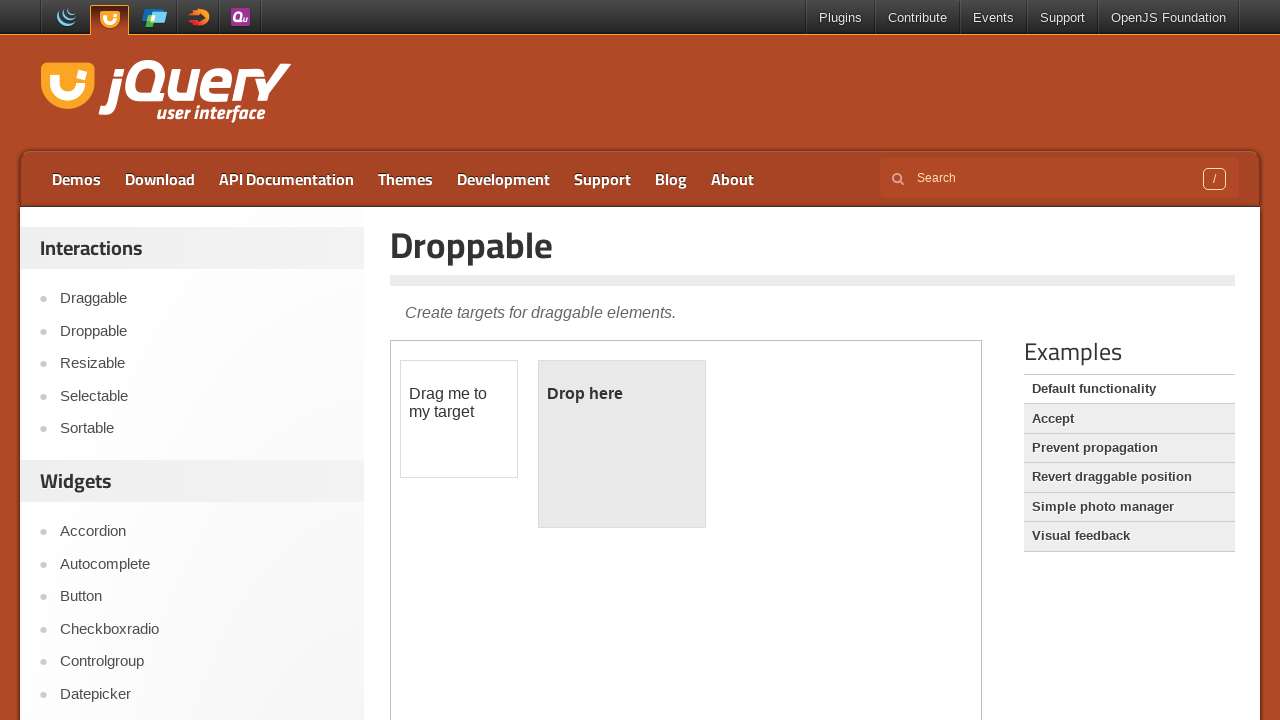

Dragged draggable element and dropped it onto droppable target at (622, 444)
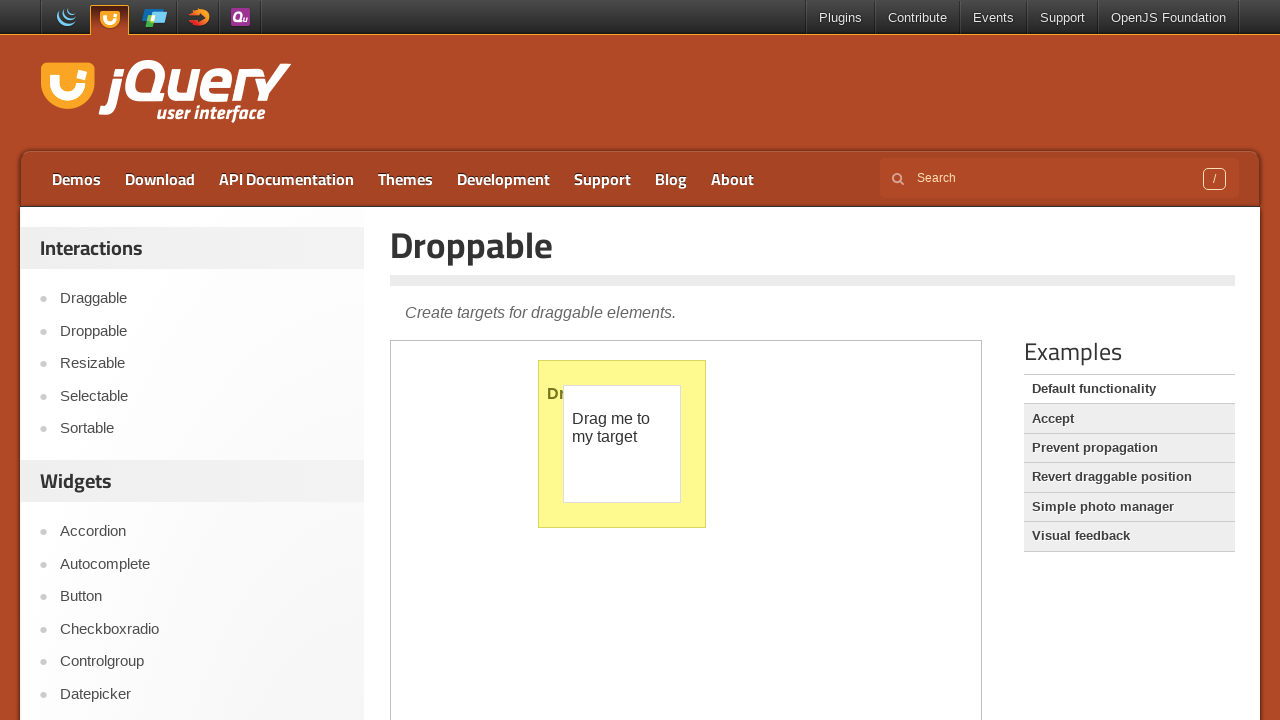

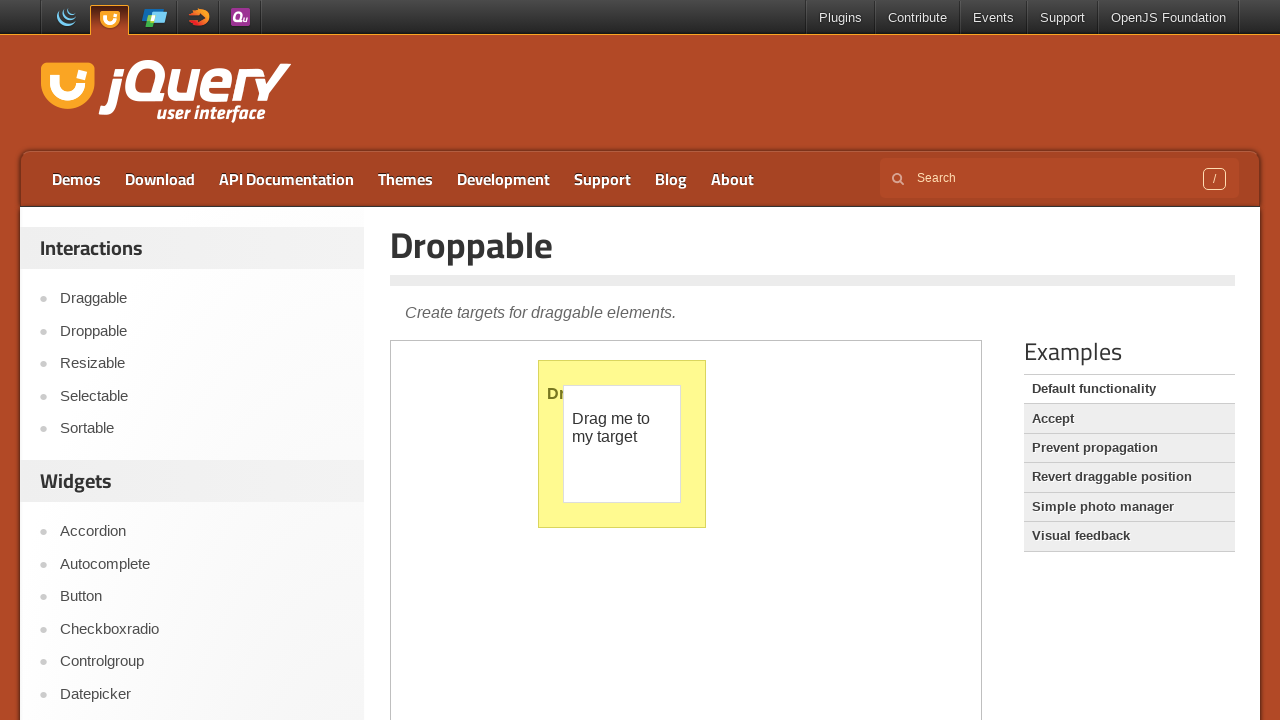